Tests that the Clear completed button displays correctly after completing an item

Starting URL: https://demo.playwright.dev/todomvc

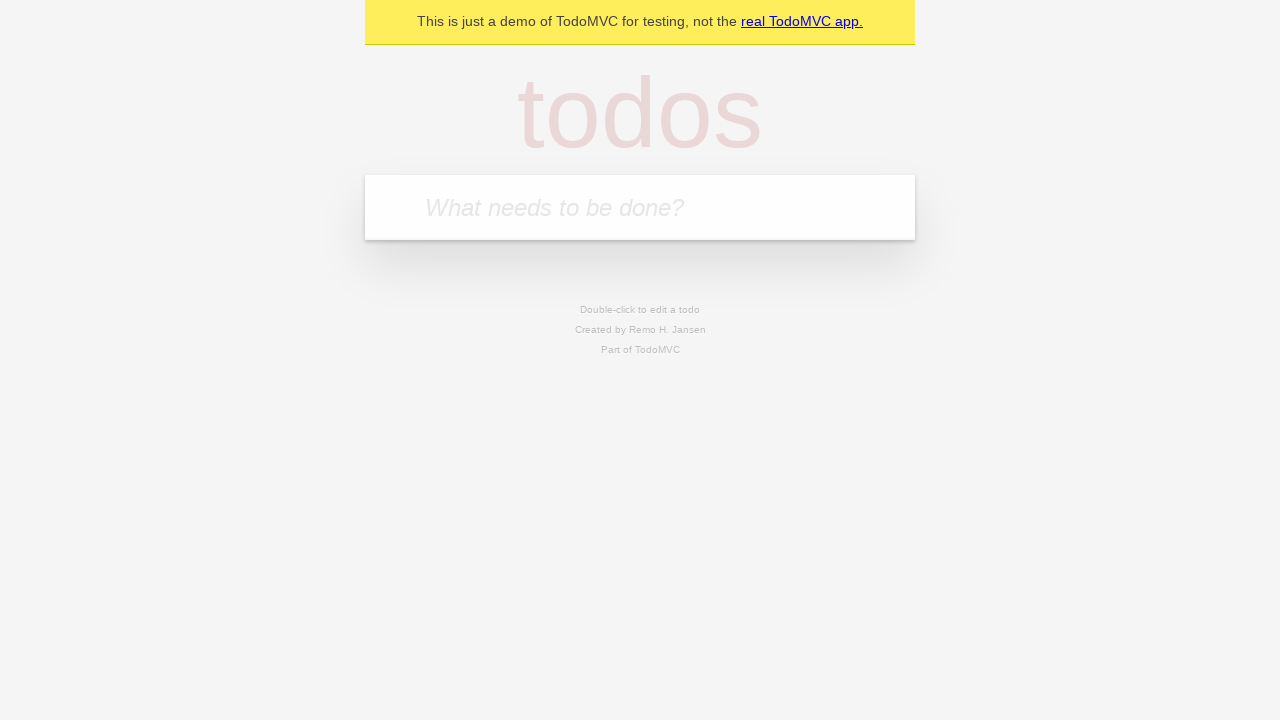

Filled todo input with 'buy some cheese' on internal:attr=[placeholder="What needs to be done?"i]
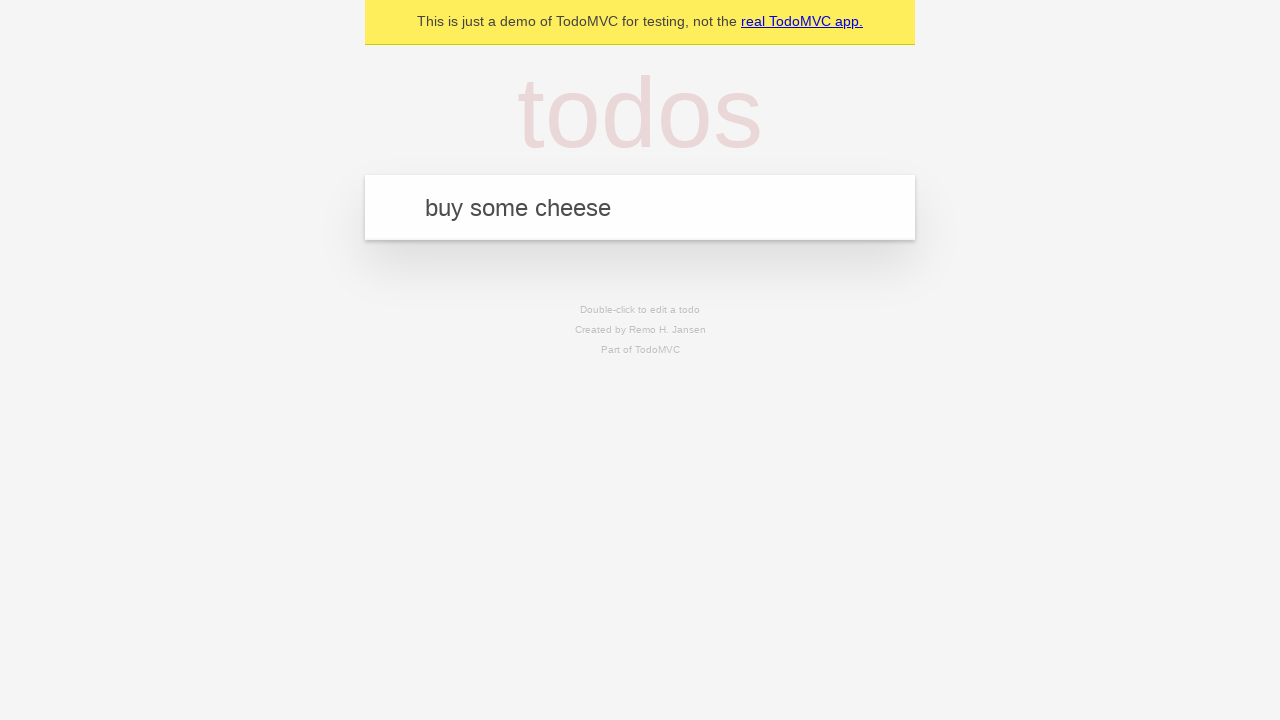

Pressed Enter to create first todo on internal:attr=[placeholder="What needs to be done?"i]
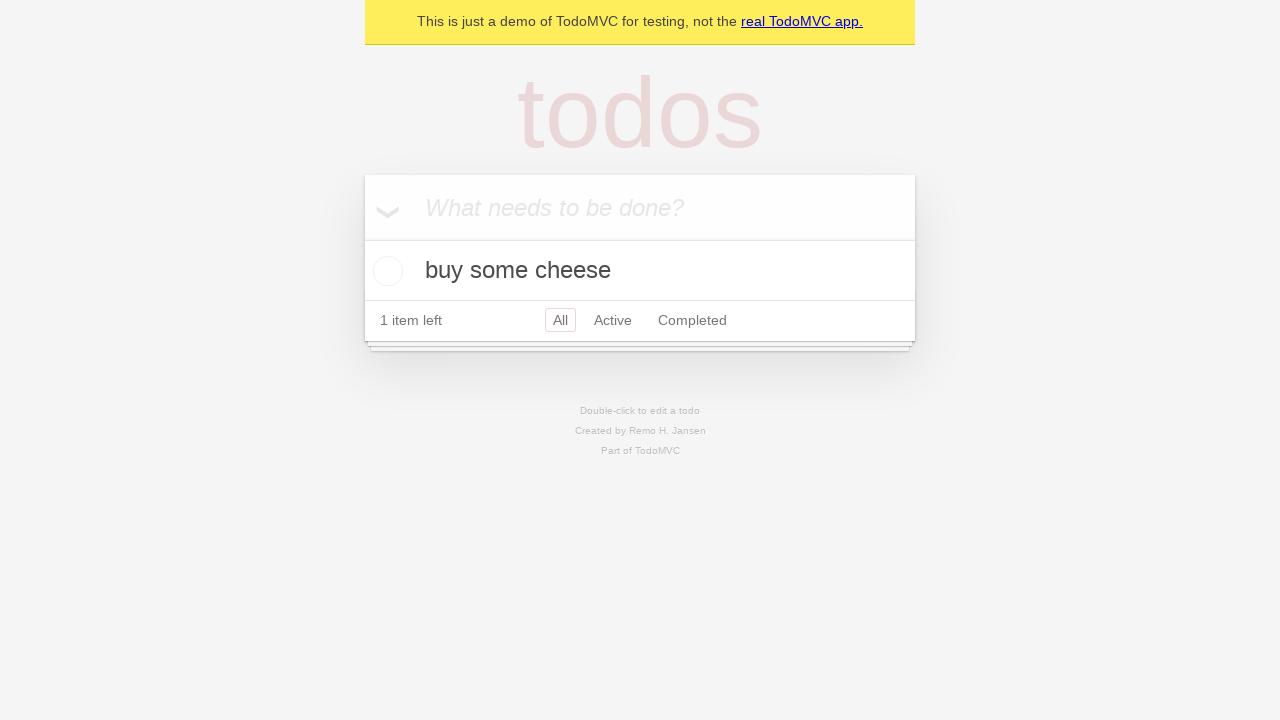

Filled todo input with 'feed the cat' on internal:attr=[placeholder="What needs to be done?"i]
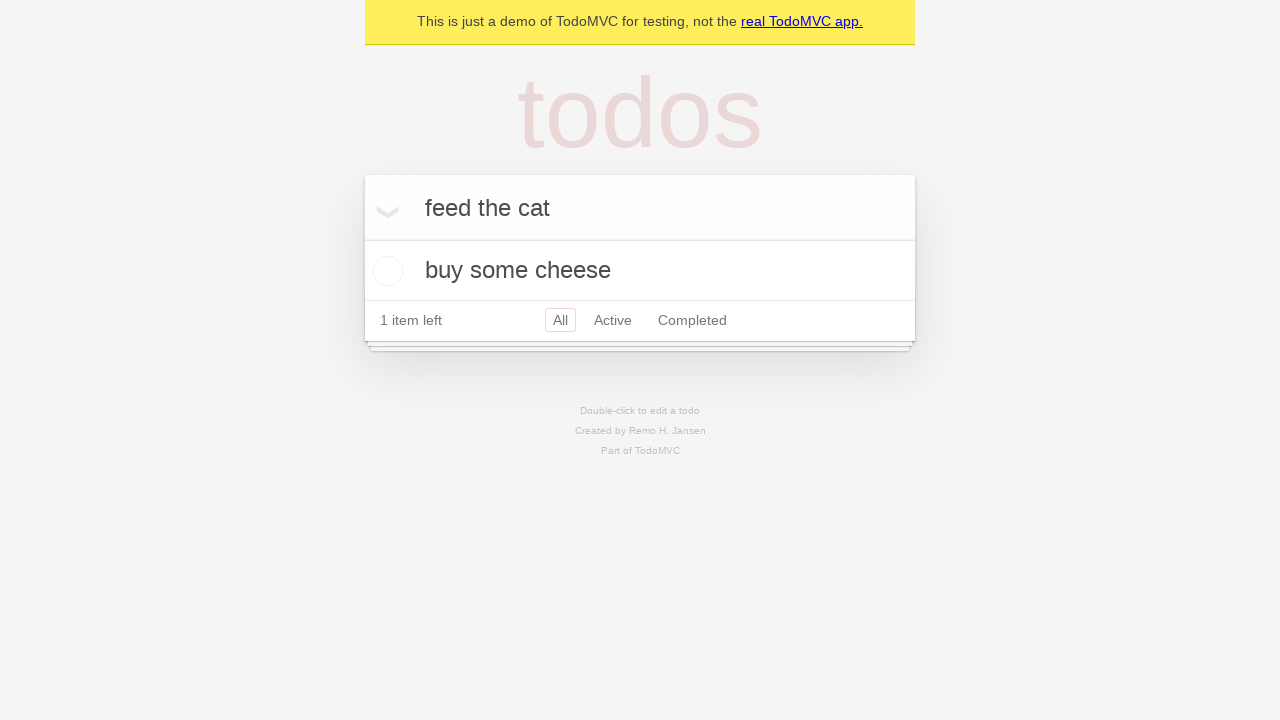

Pressed Enter to create second todo on internal:attr=[placeholder="What needs to be done?"i]
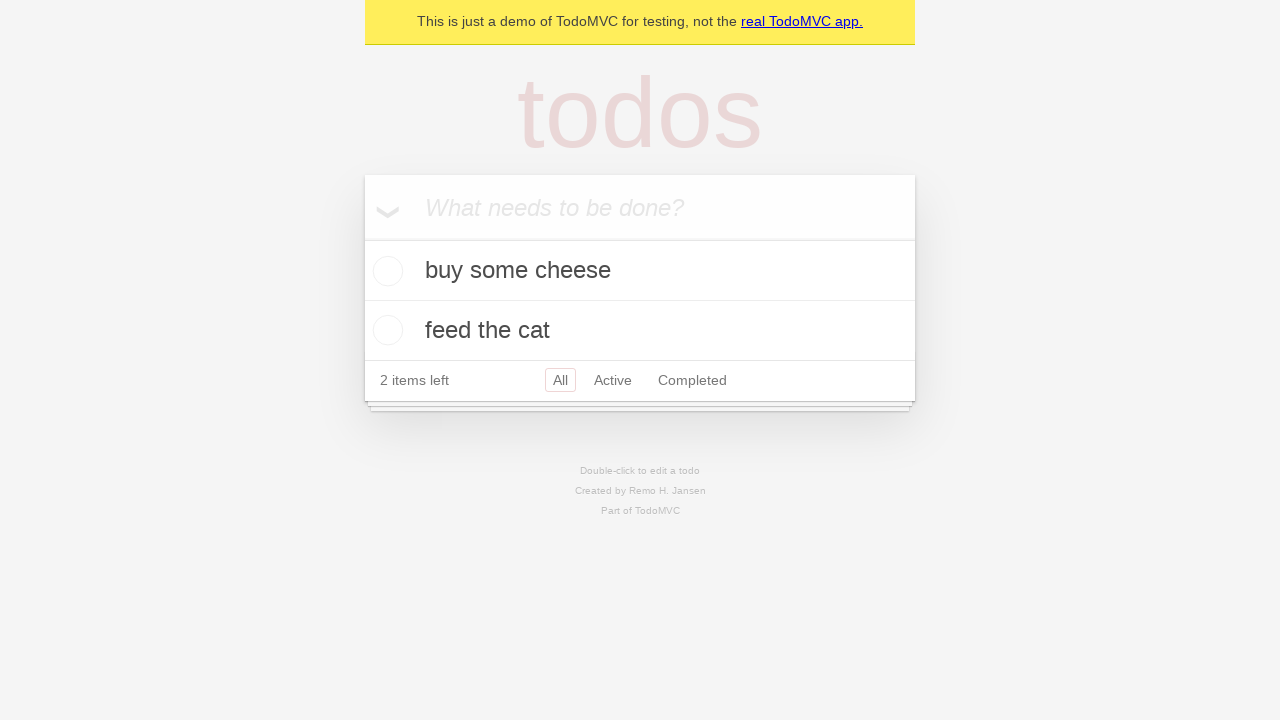

Filled todo input with 'book a doctors appointment' on internal:attr=[placeholder="What needs to be done?"i]
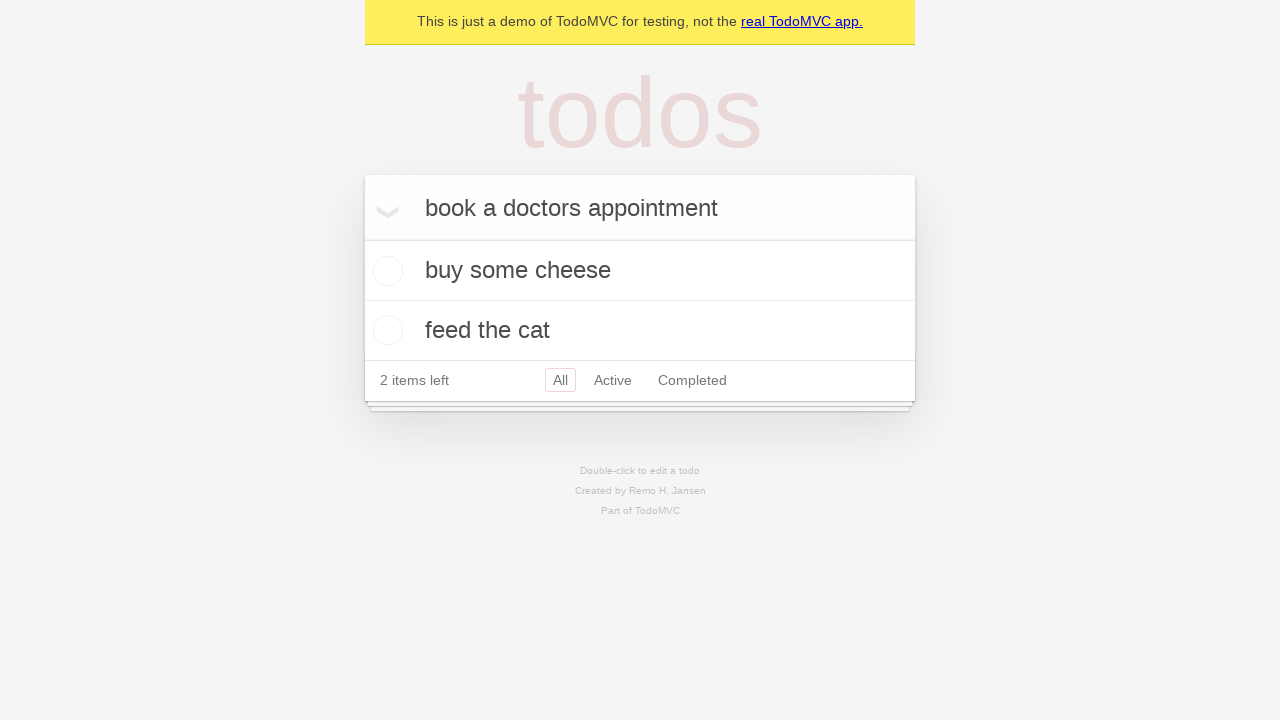

Pressed Enter to create third todo on internal:attr=[placeholder="What needs to be done?"i]
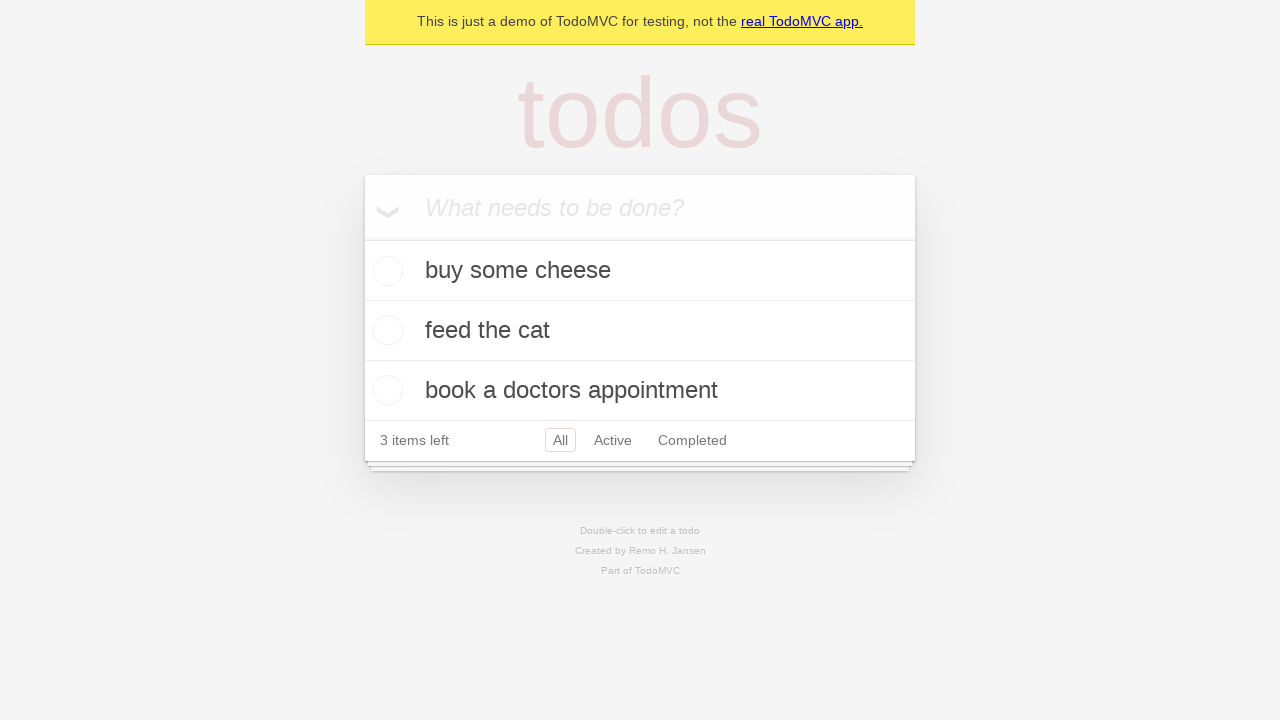

Waited for todo items to load
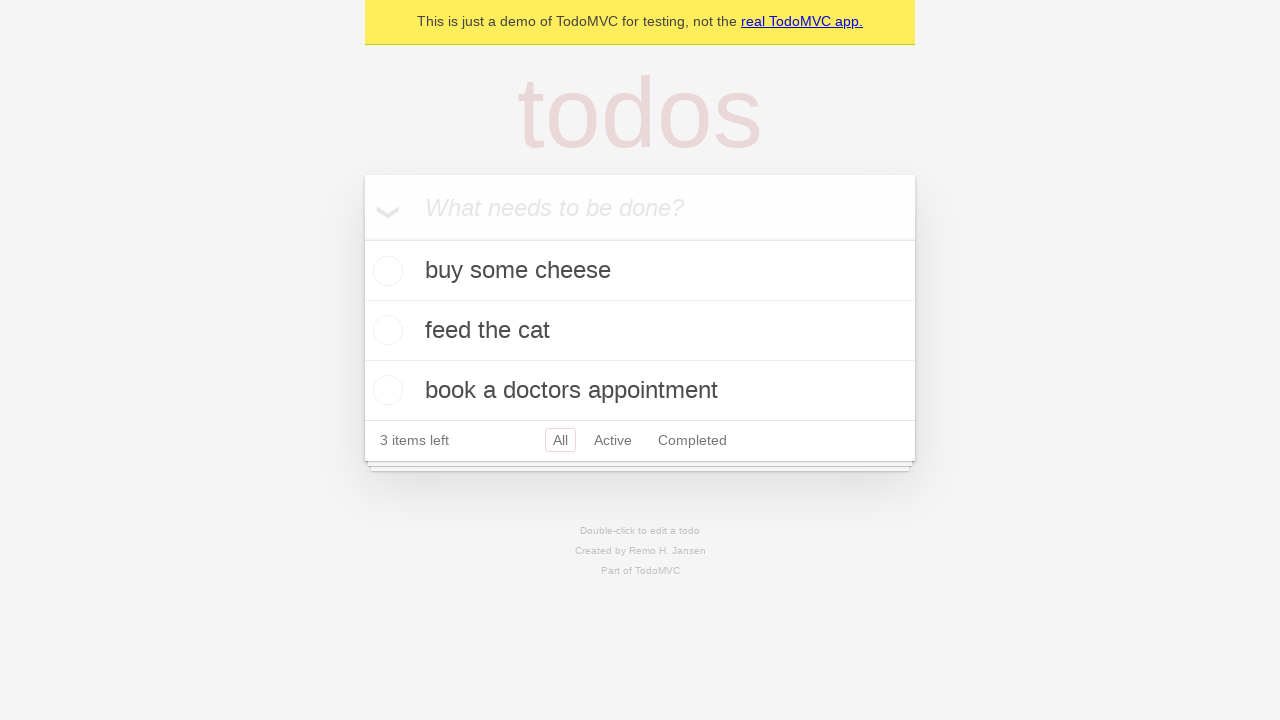

Checked the first todo item to mark it as completed at (385, 271) on .todo-list li .toggle >> nth=0
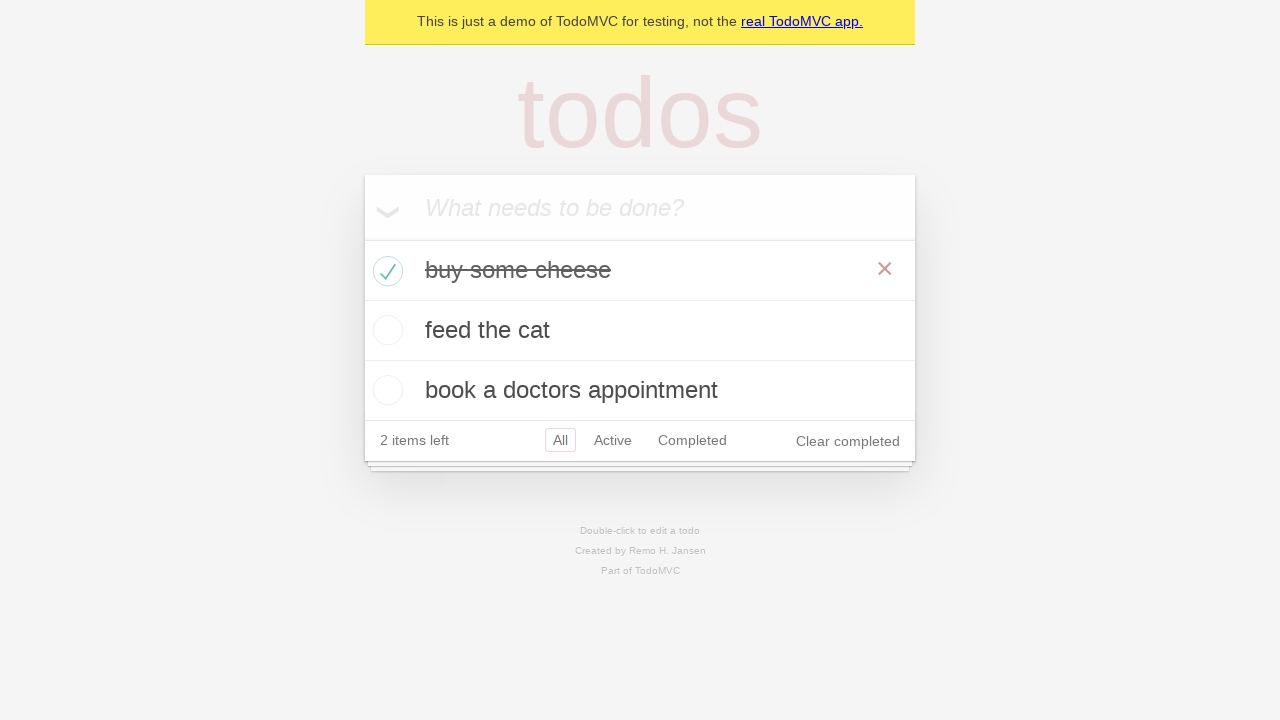

Waited for 'Clear completed' button to appear
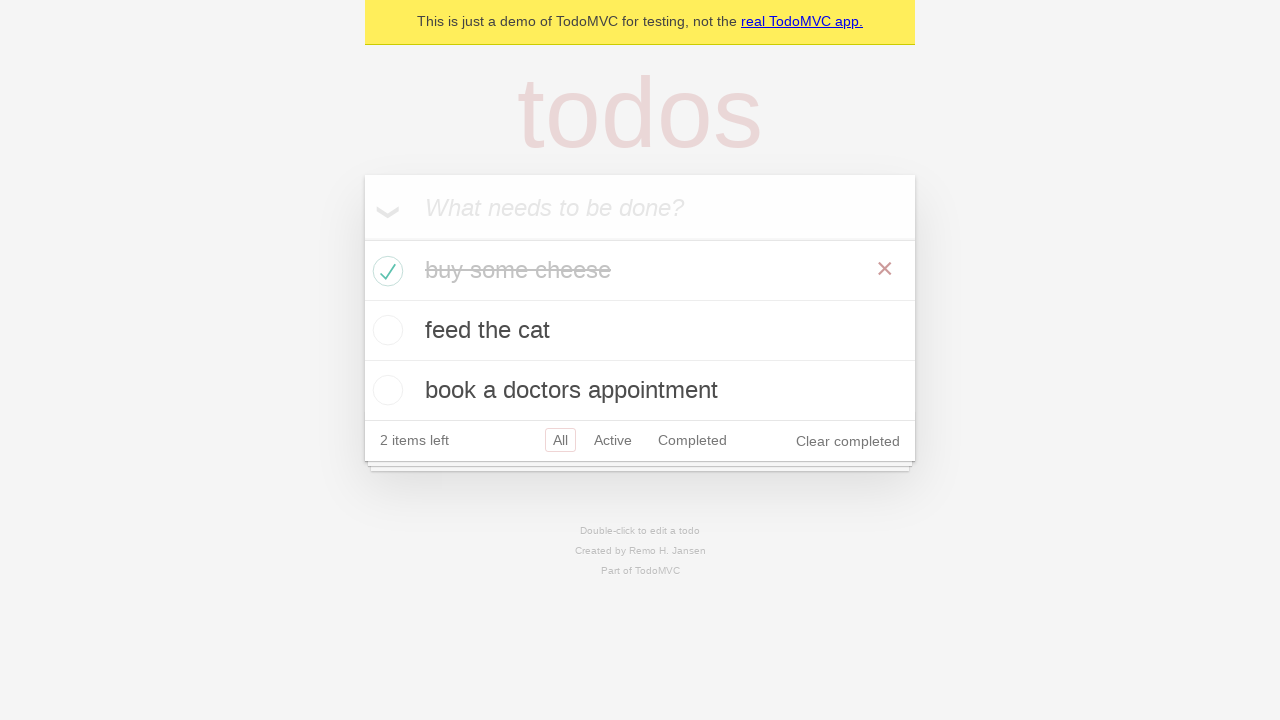

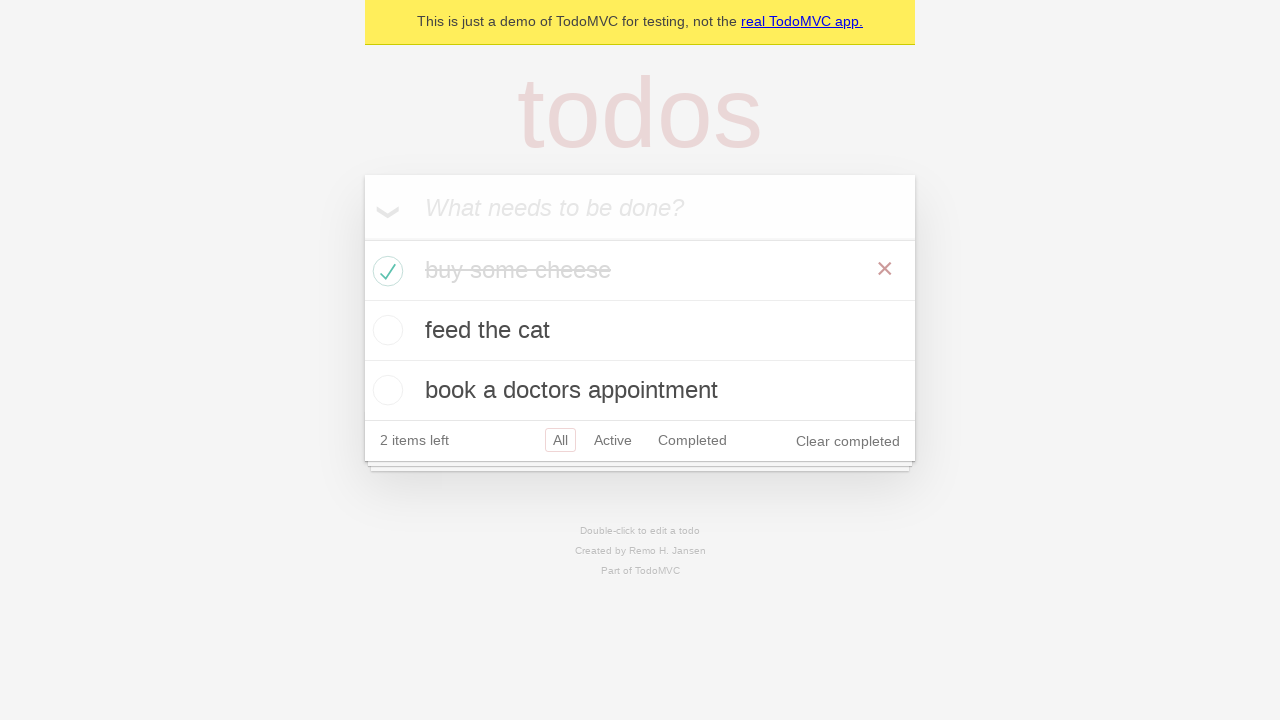